Navigates to the Reqres API testing website and verifies the page loads

Starting URL: https://reqres.in/

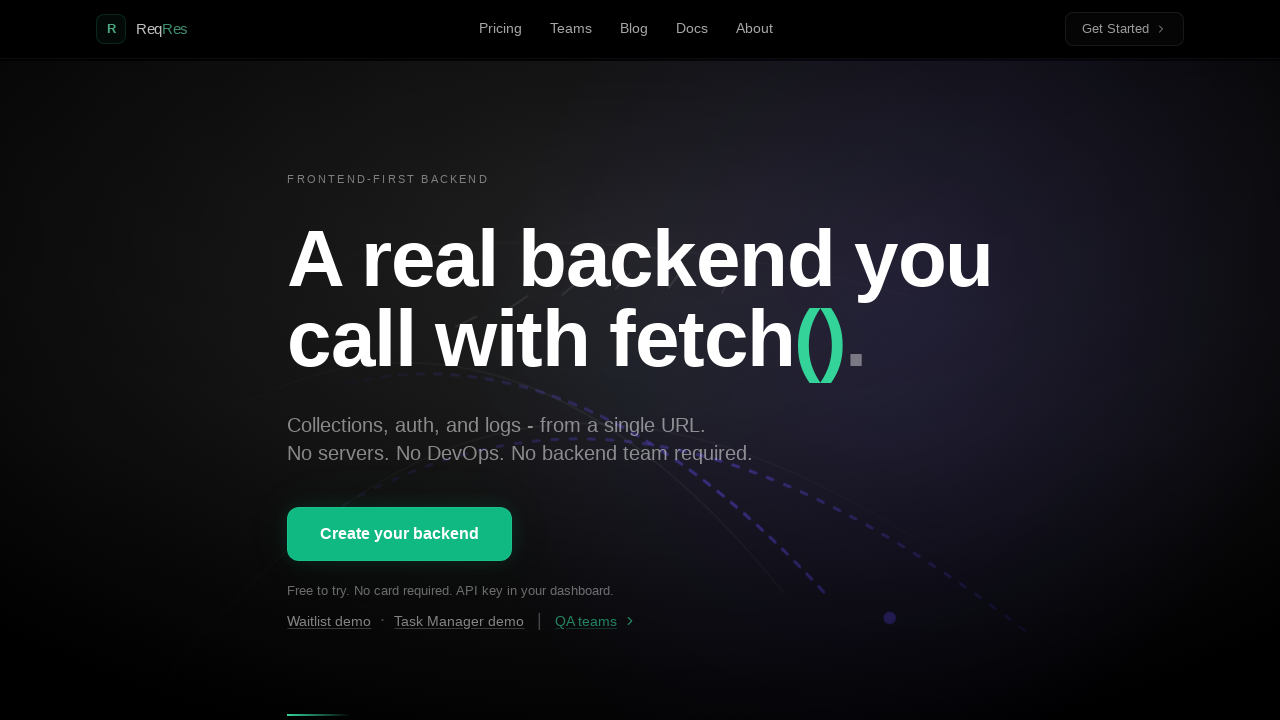

Waited for page DOM content to load
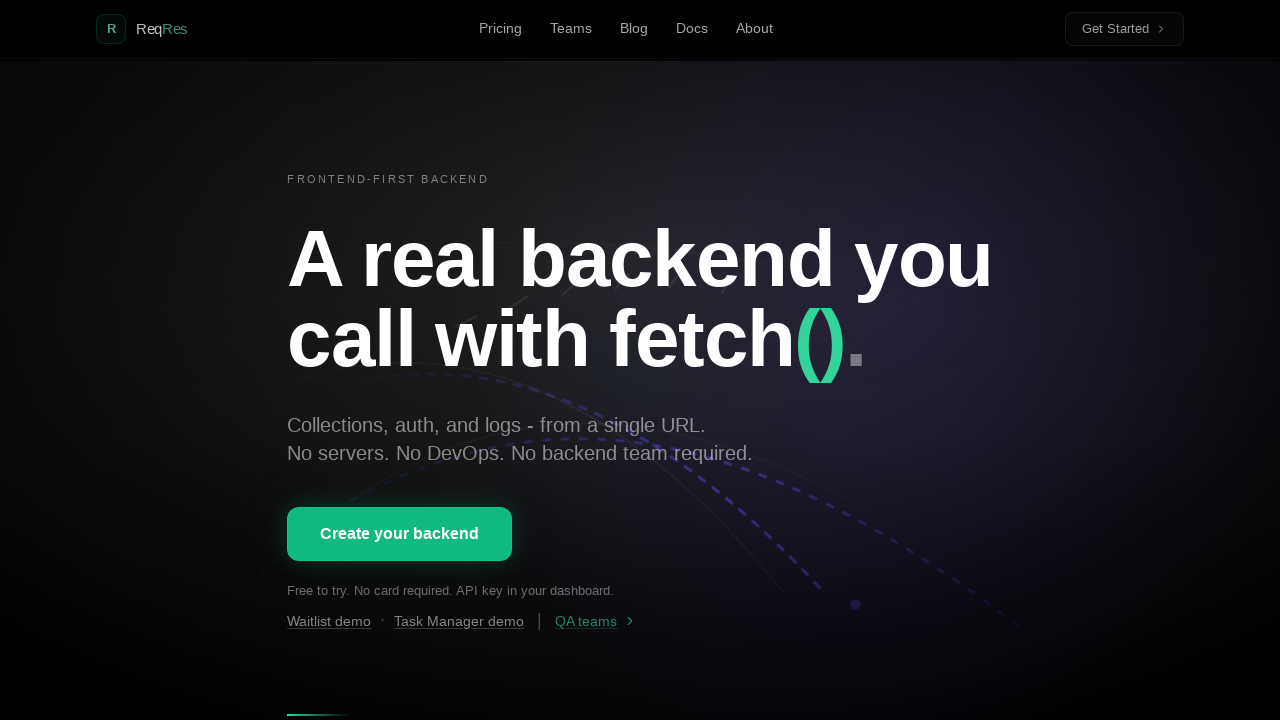

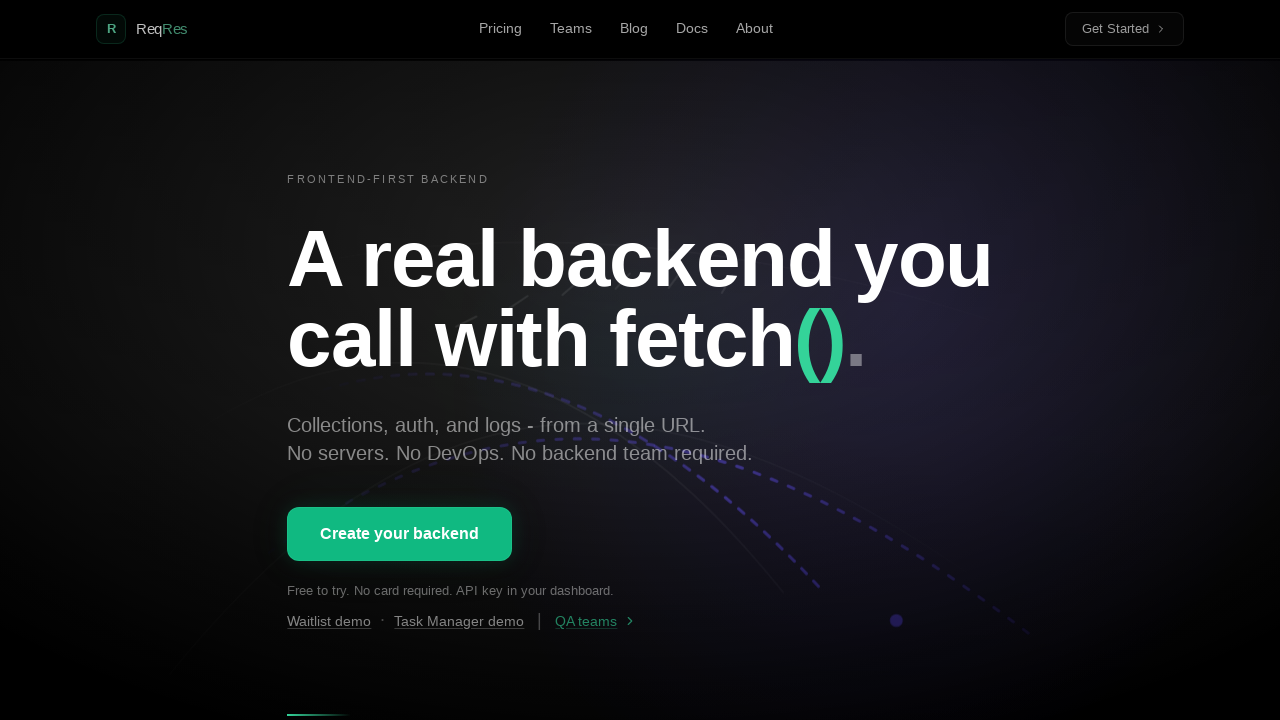